Tests the contact us dialog by clicking the contact link, filling in name, email, and message fields, then submitting the form

Starting URL: https://crio-qkart-frontend-qa.vercel.app/

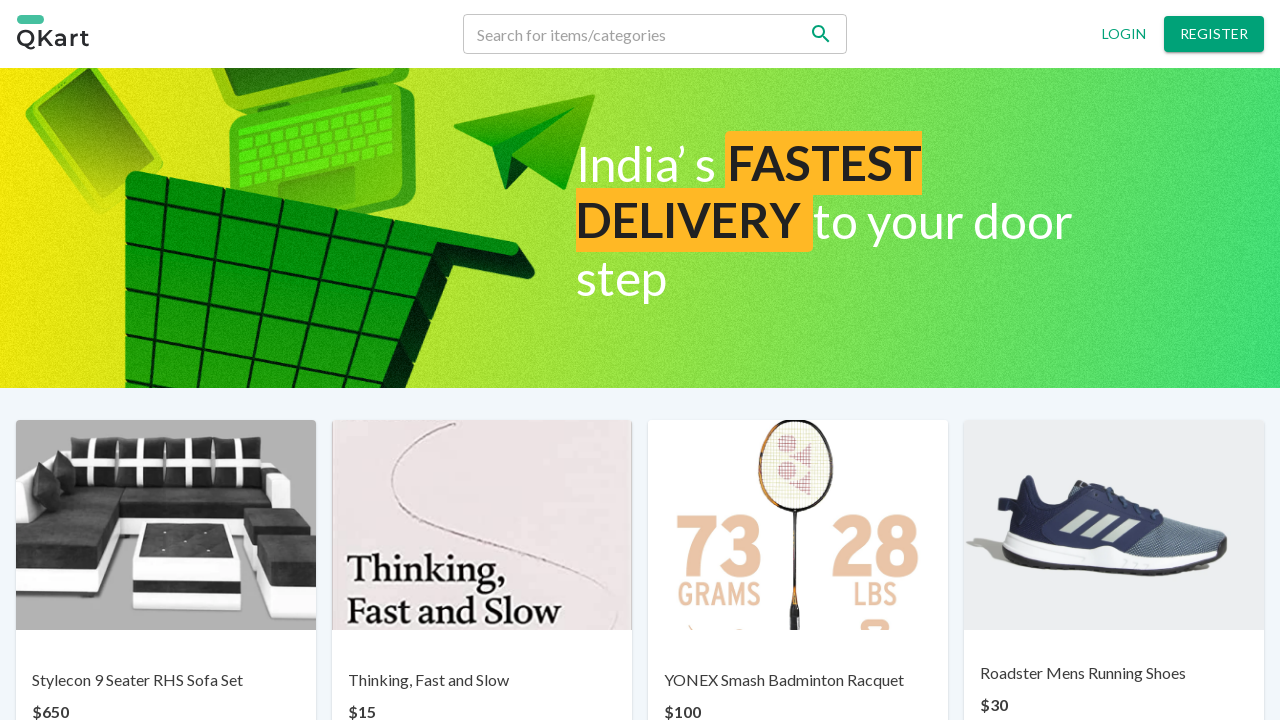

Clicked on Contact us link at (670, 667) on p:has-text('Contact us')
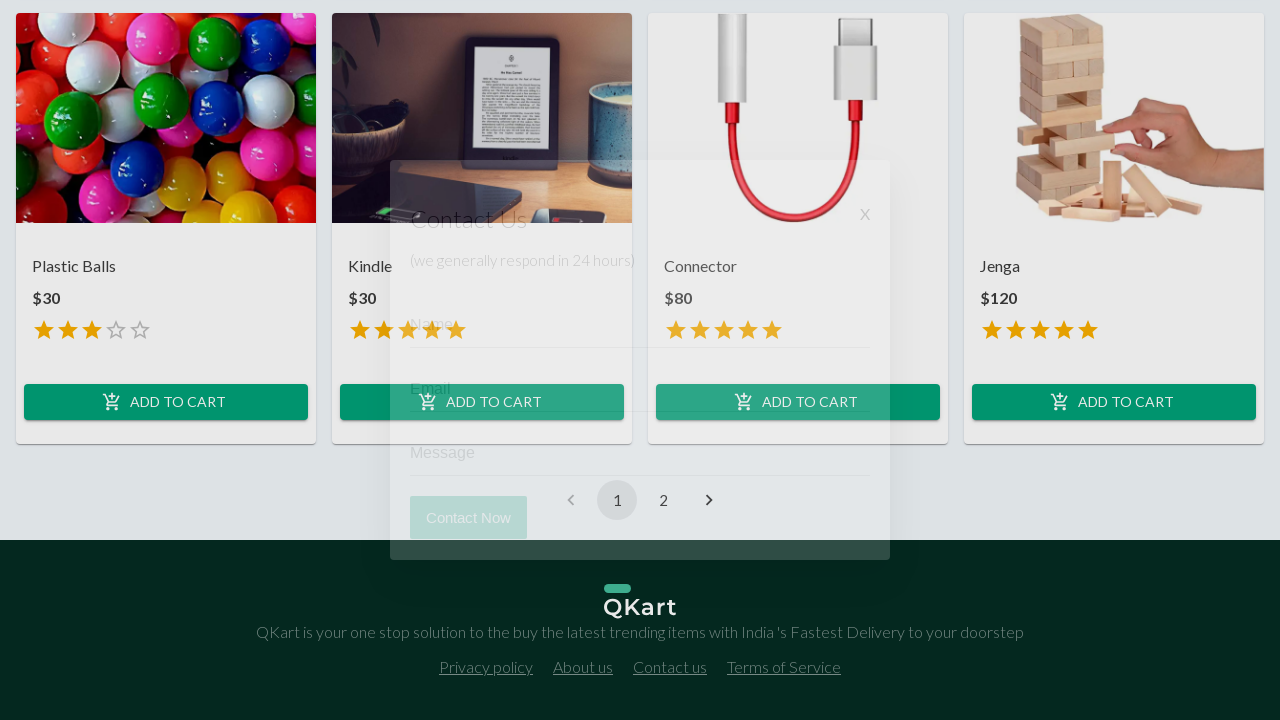

Contact dialog appeared
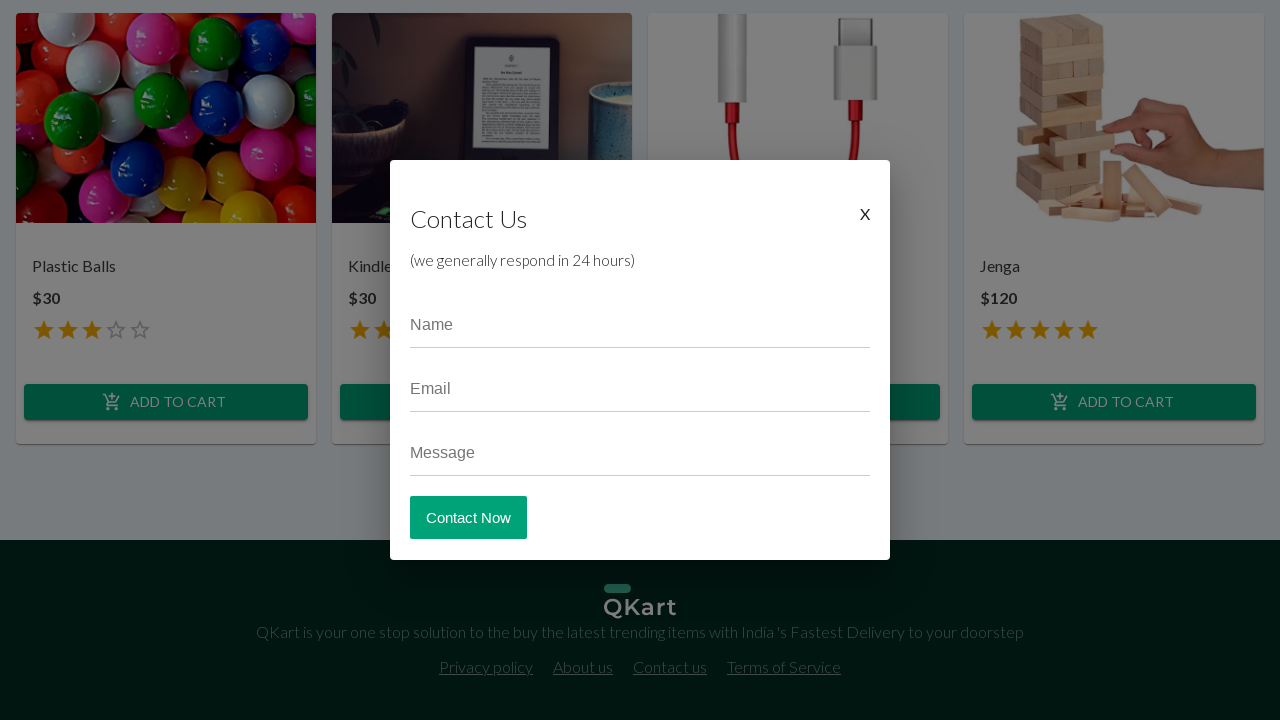

Filled name field with 'crio user' on input[placeholder='Name']
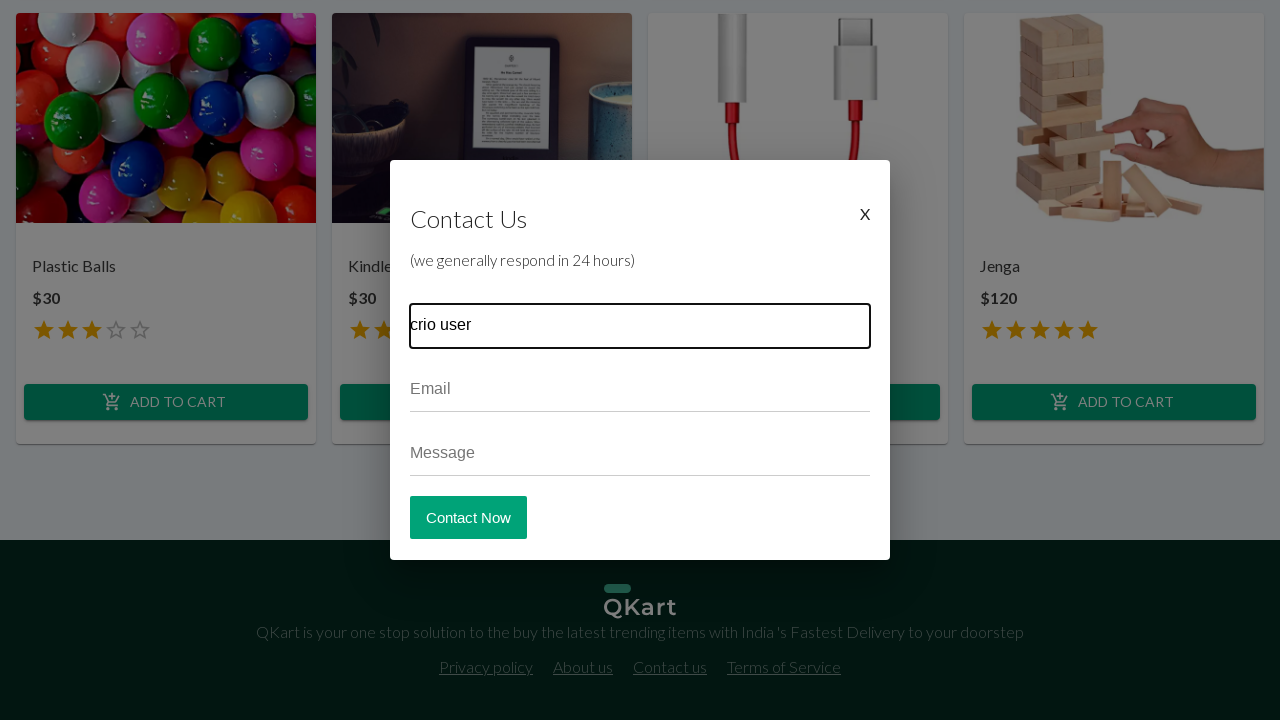

Filled email field with 'criouser@gmail.com' on input[placeholder='Email']
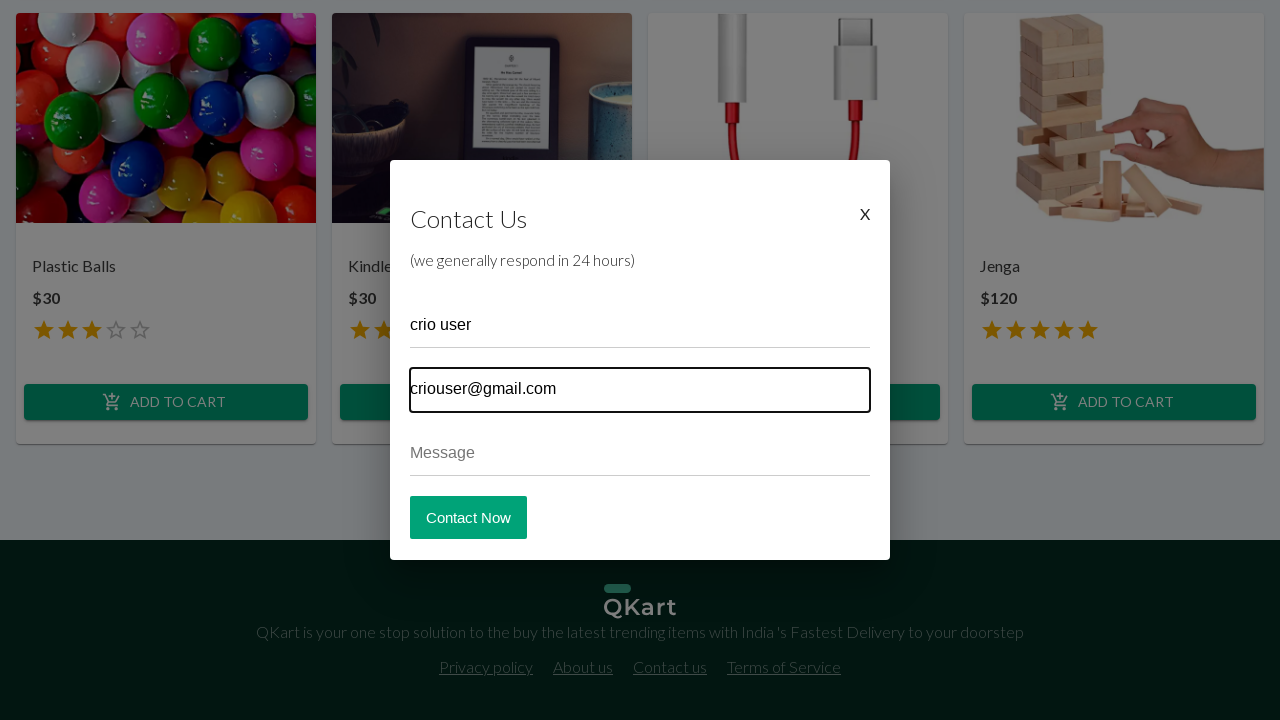

Filled message field with 'Testing the contact us page' on input[placeholder='Message']
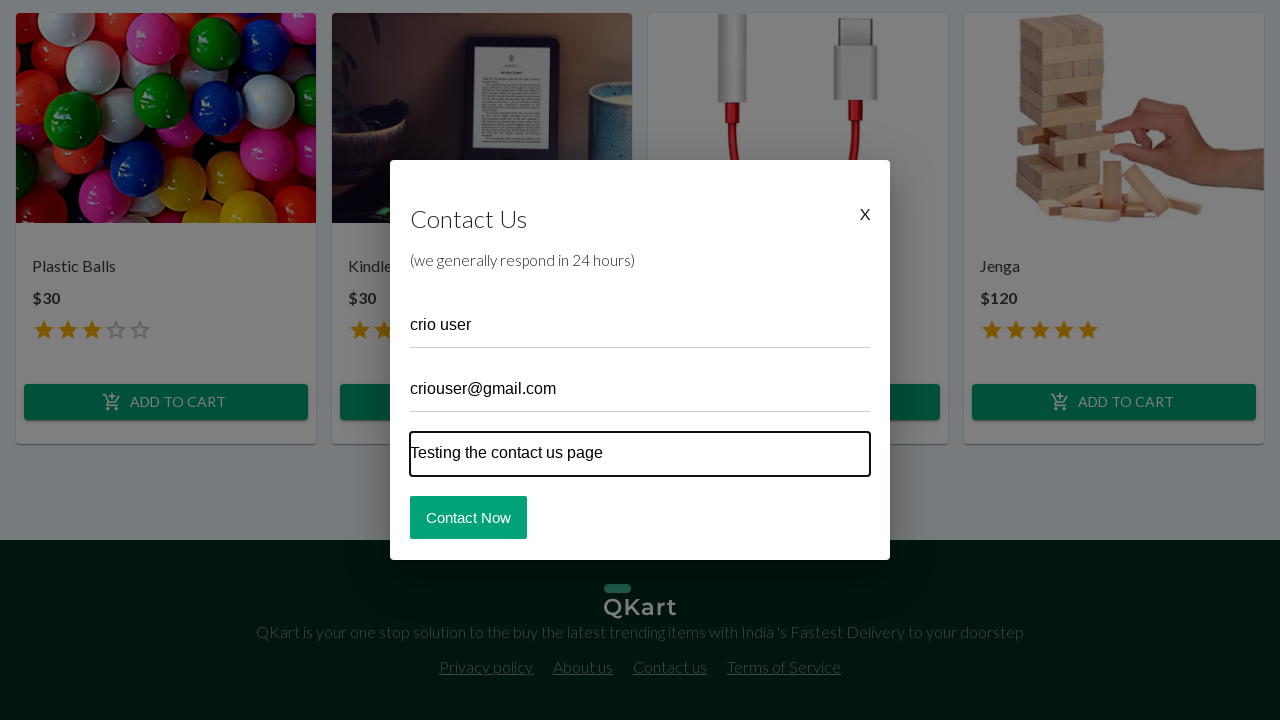

Clicked Contact Now button at (468, 517) on button:has-text('Contact Now')
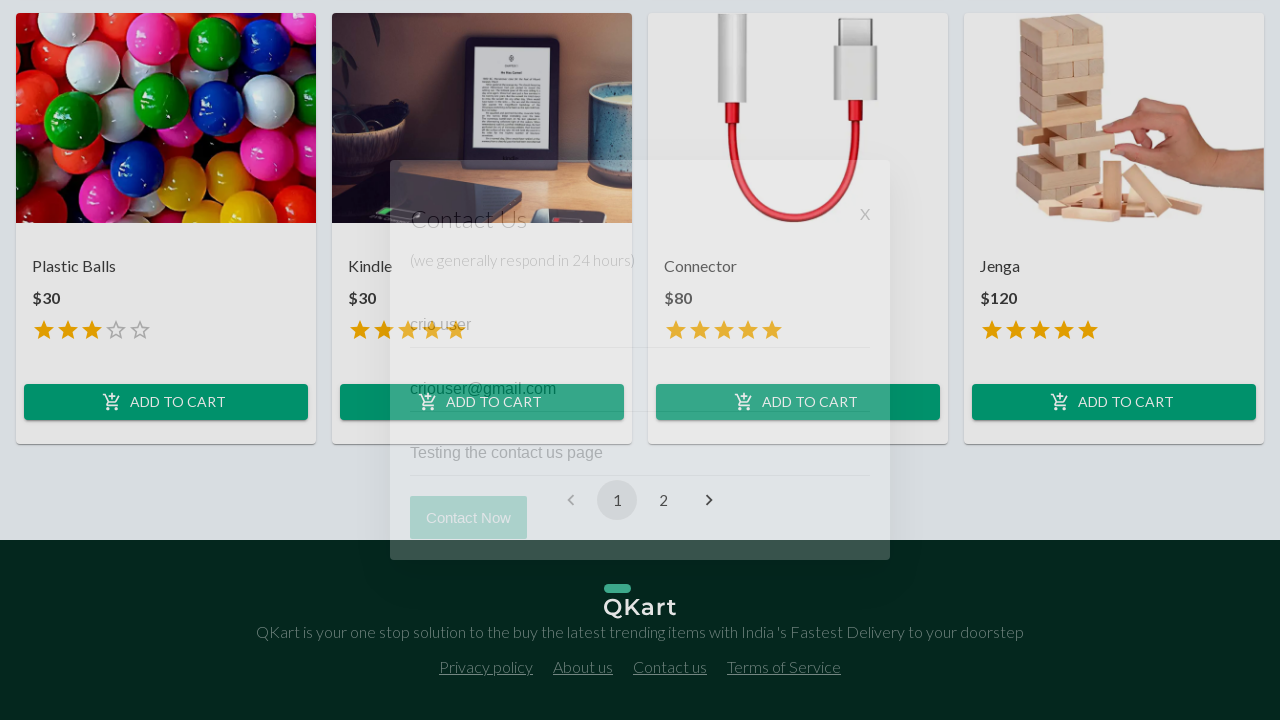

Contact dialog closed after form submission
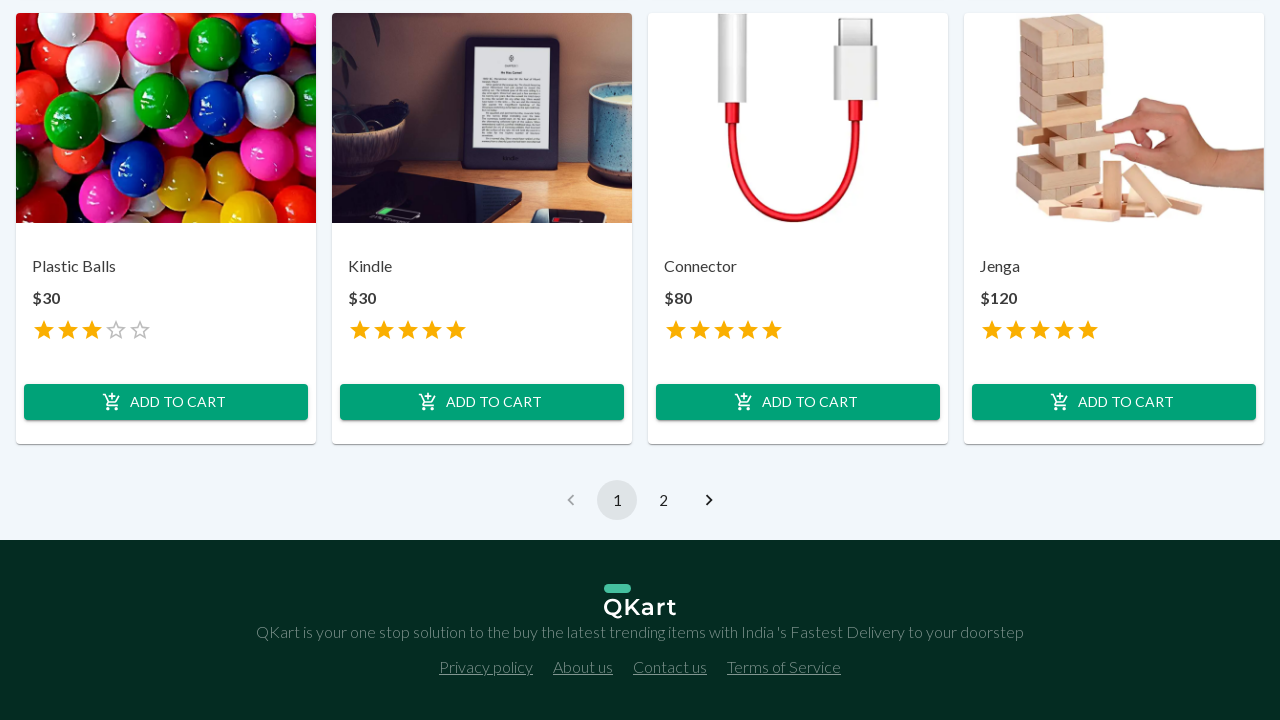

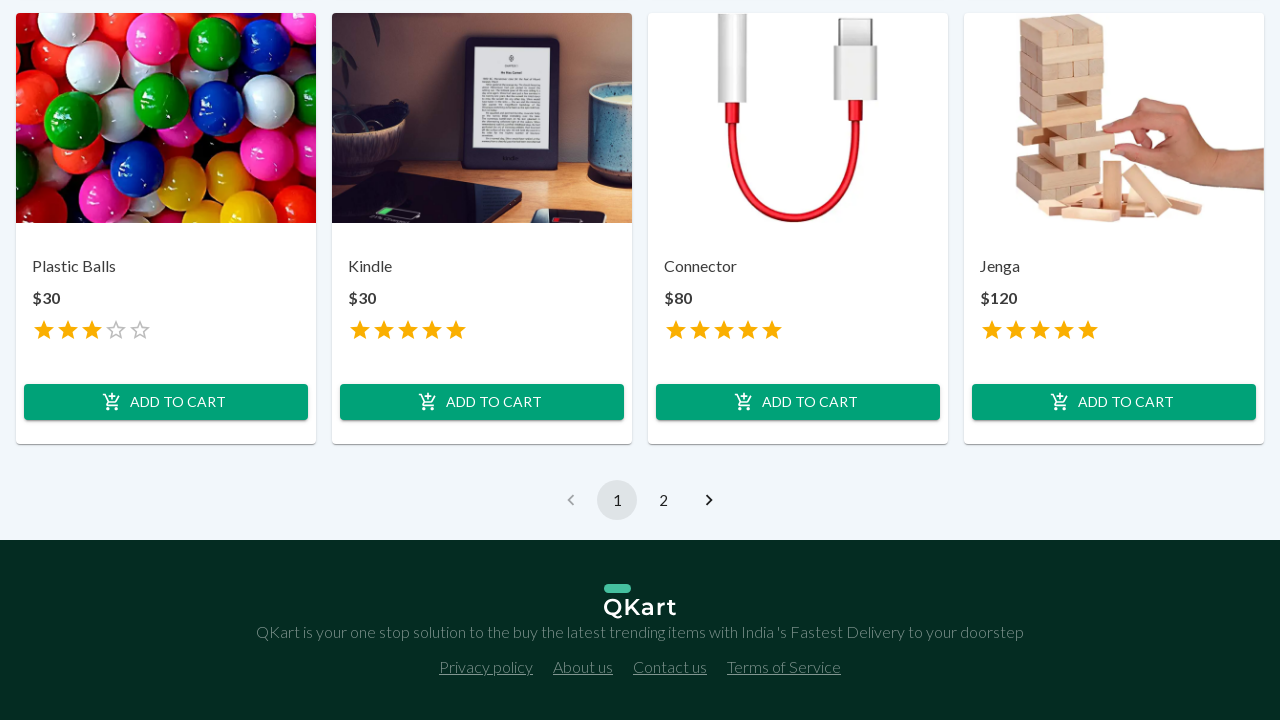